Tests login error message validation by entering incorrect credentials and verifying the error message displayed

Starting URL: https://login1.nextbasecrm.com/

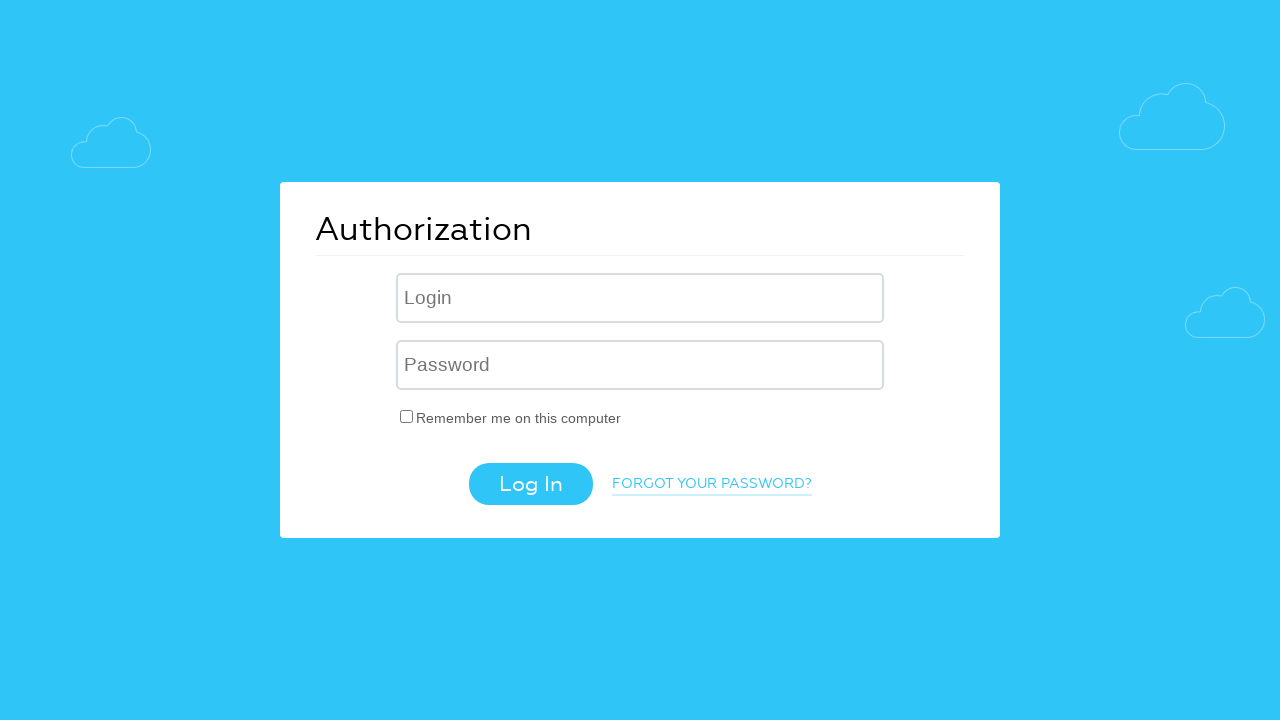

Filled username field with 'INCORRECT' on input[name='USER_LOGIN']
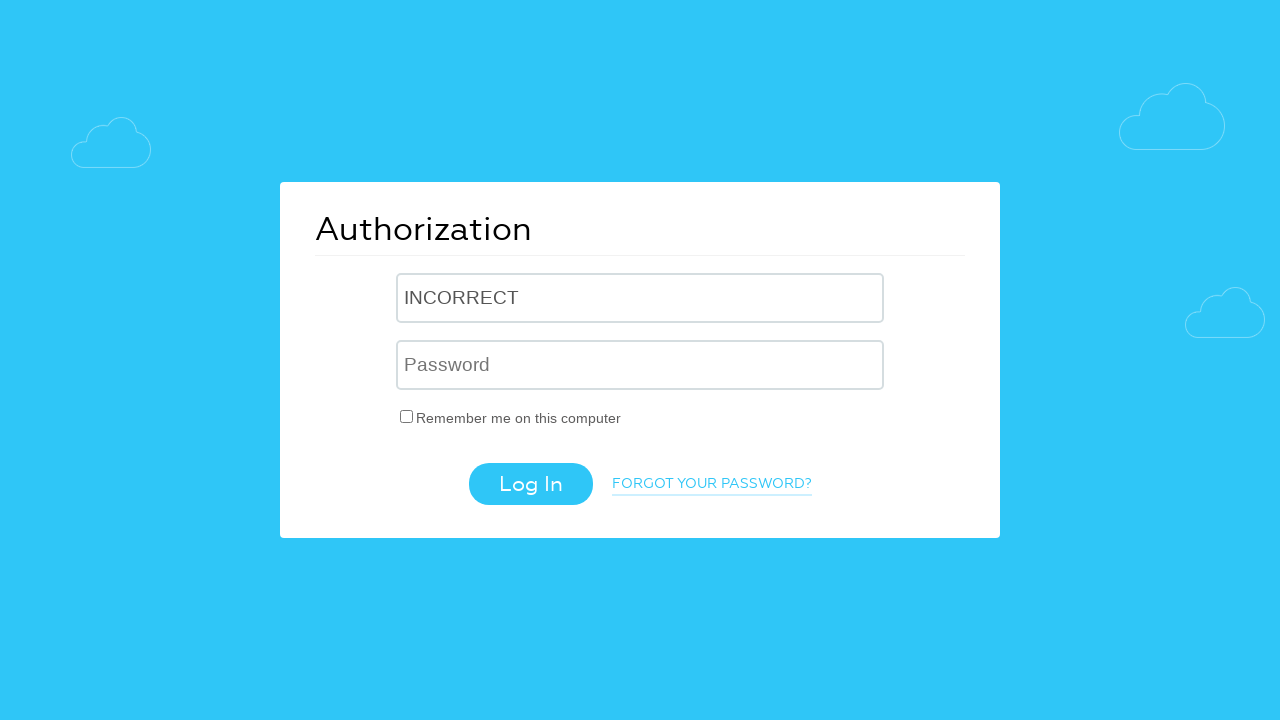

Filled password field with 'INCORRECT' on input[name='USER_PASSWORD']
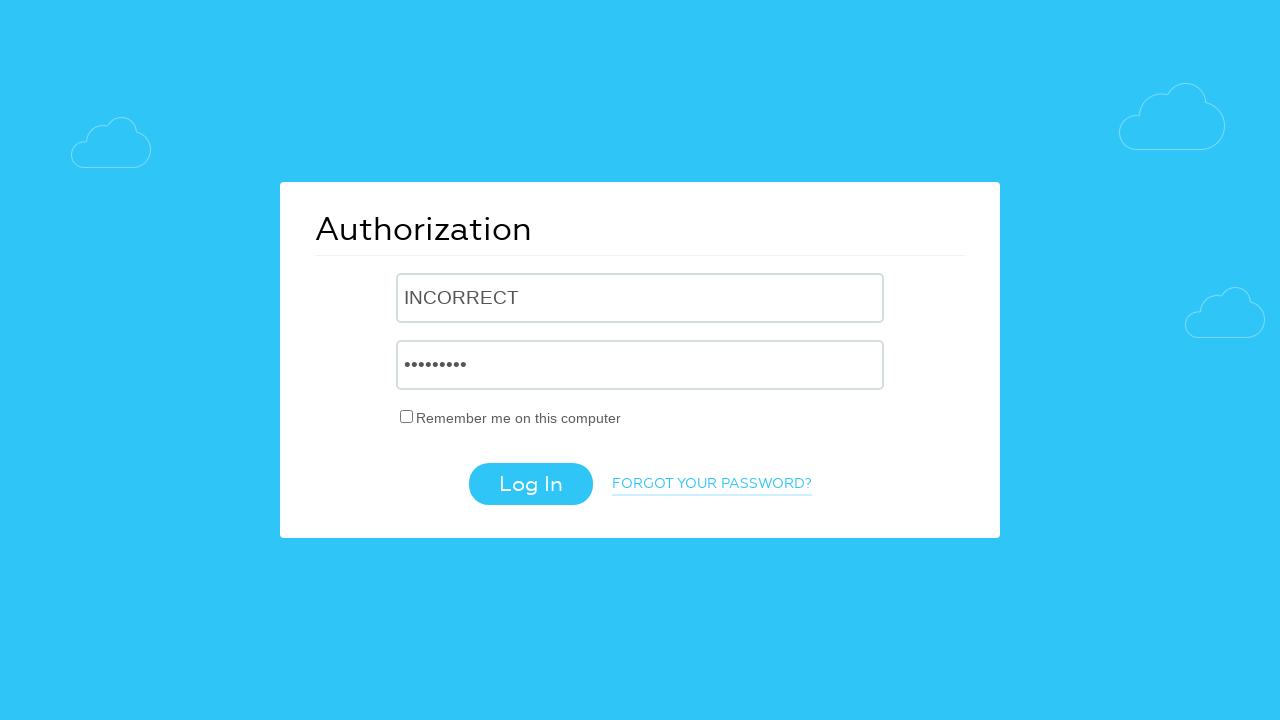

Clicked the login button at (530, 484) on .login-btn
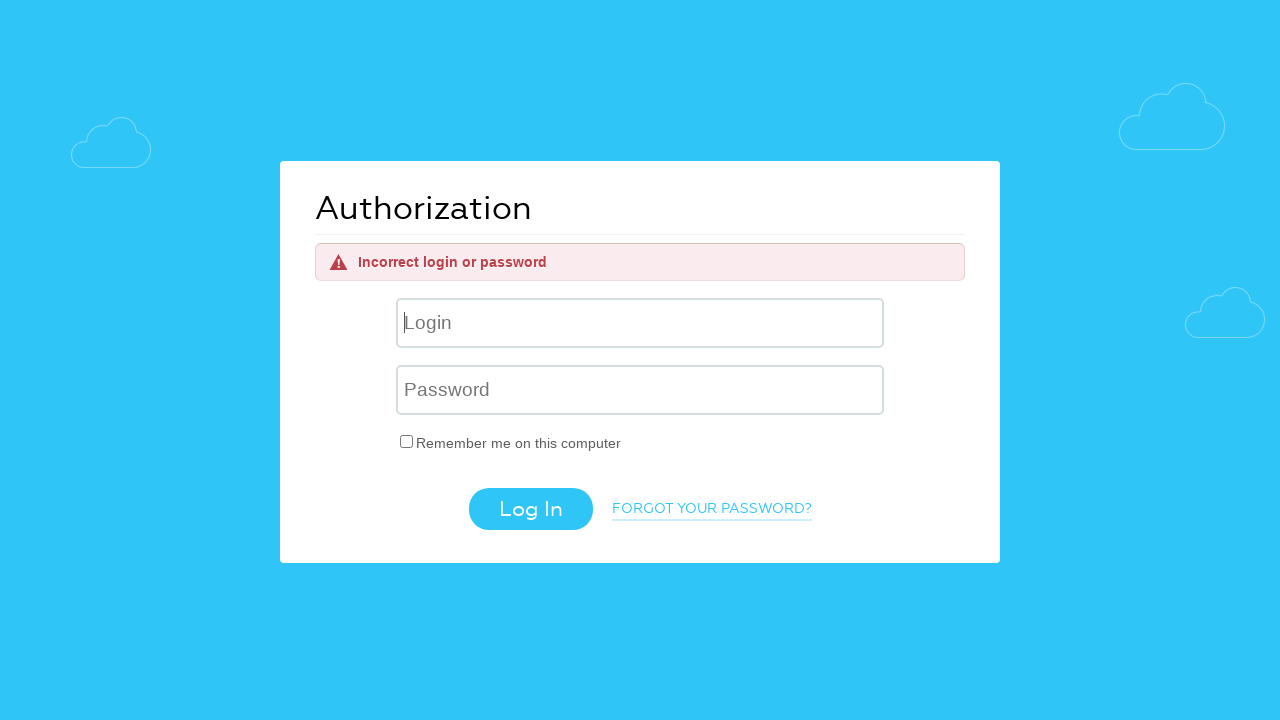

Error message appeared on screen
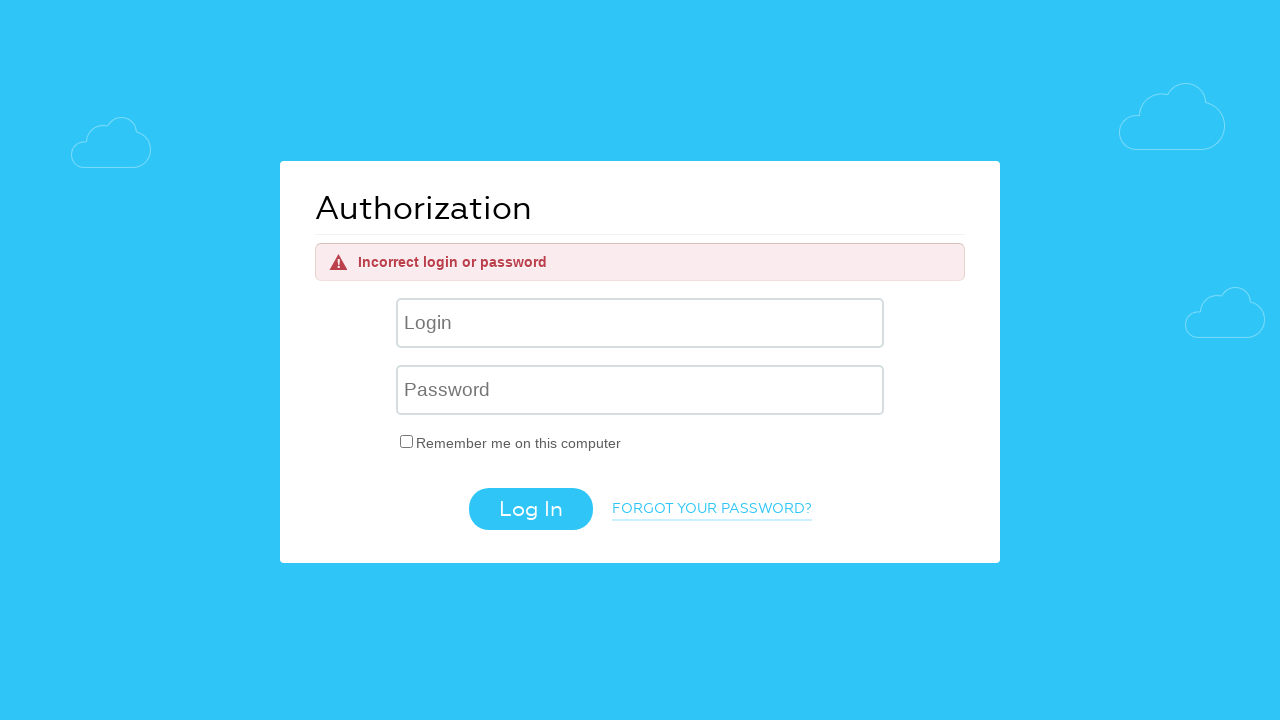

Retrieved error message text: 'Incorrect login or password'
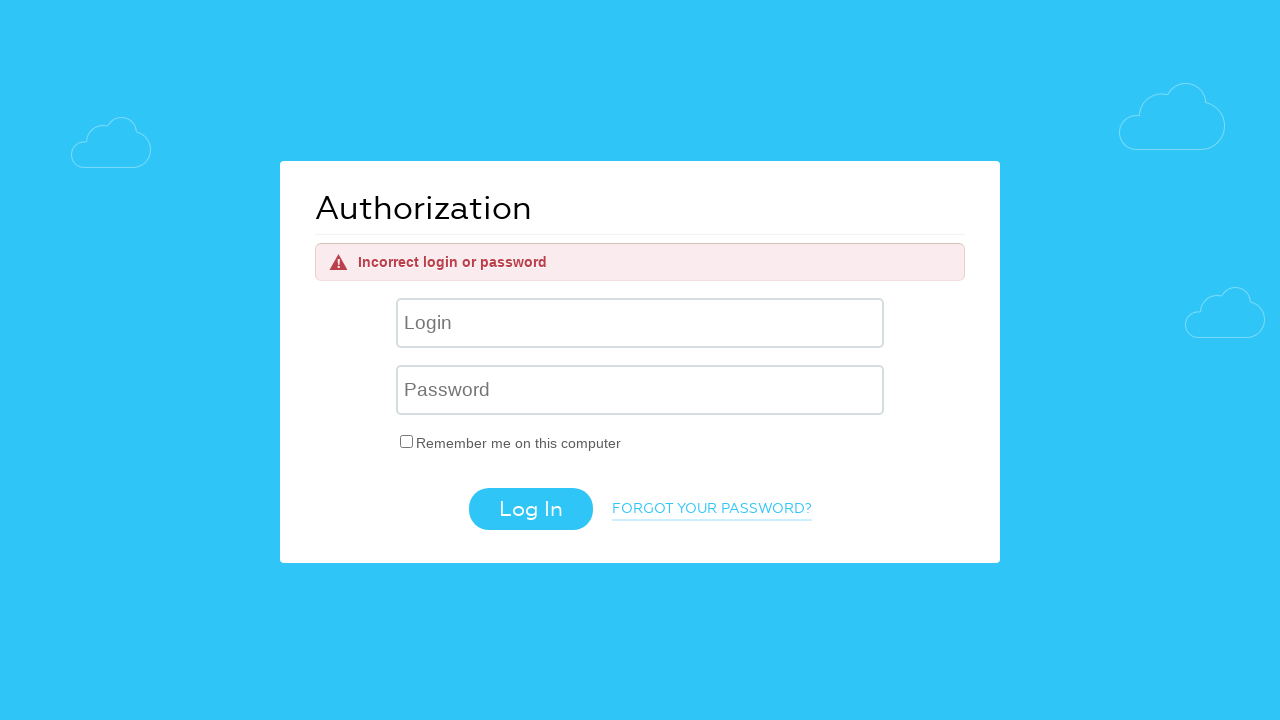

Assertion passed: error message is correct
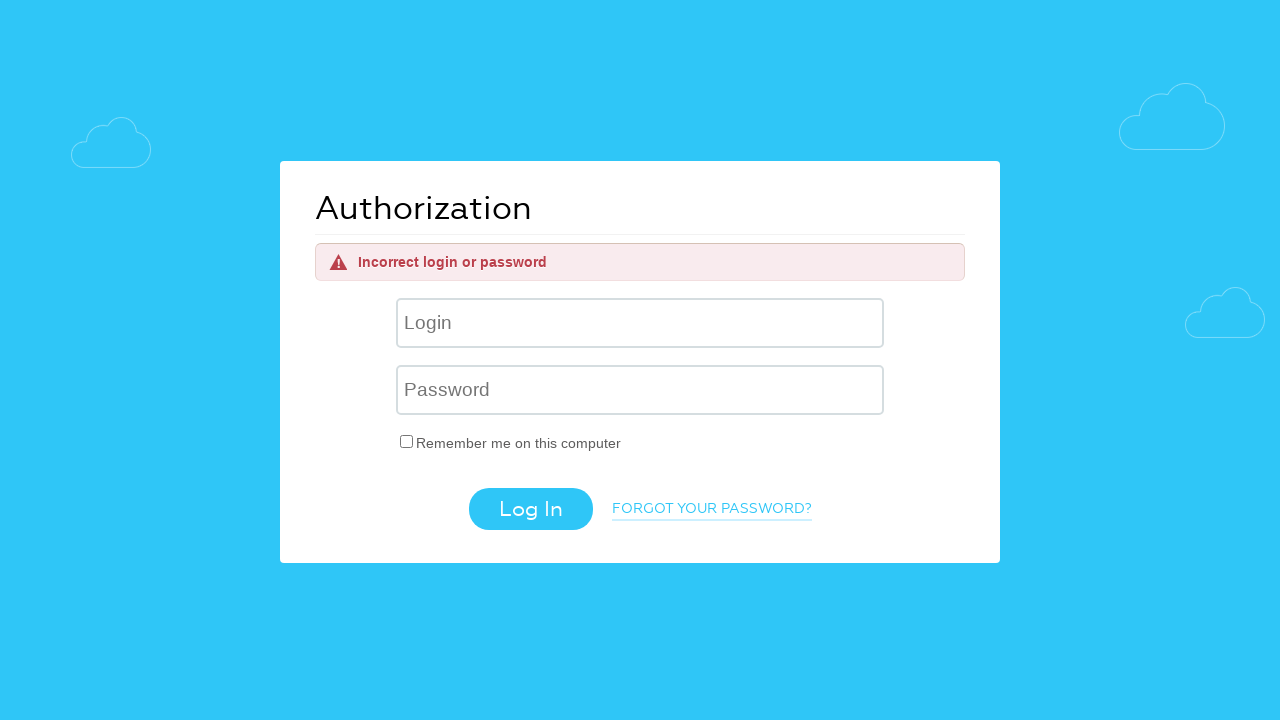

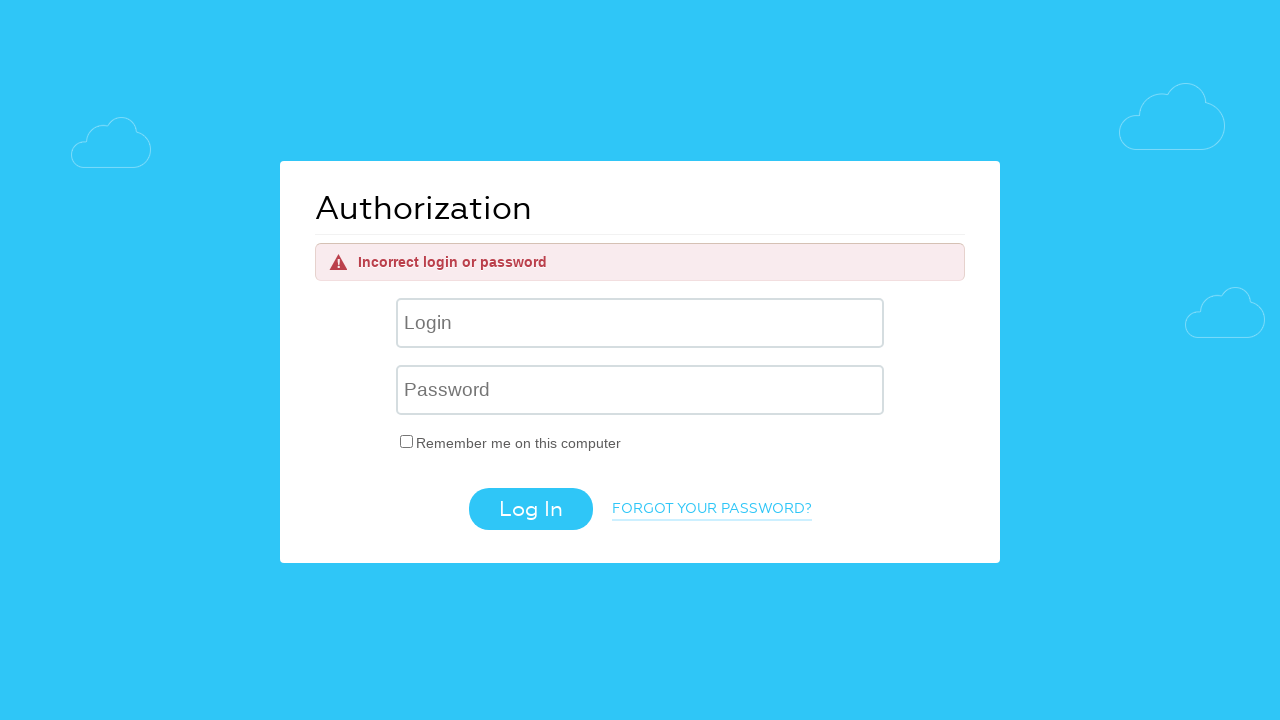